Tests the user registration form on ParaBank by filling out all required fields (personal information, address, contact details, and account credentials) and submitting the registration.

Starting URL: https://parabank.parasoft.com/parabank/register.htm

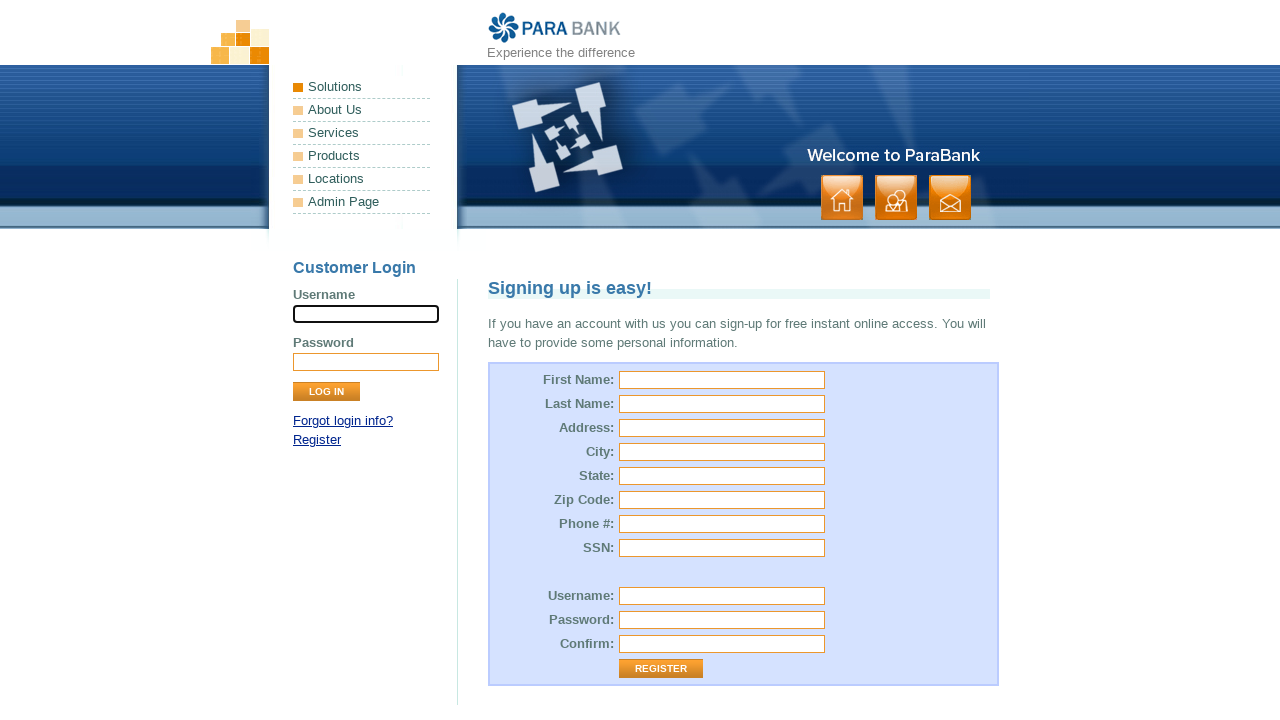

Filled first name field with 'Michael' on #customer\.firstName
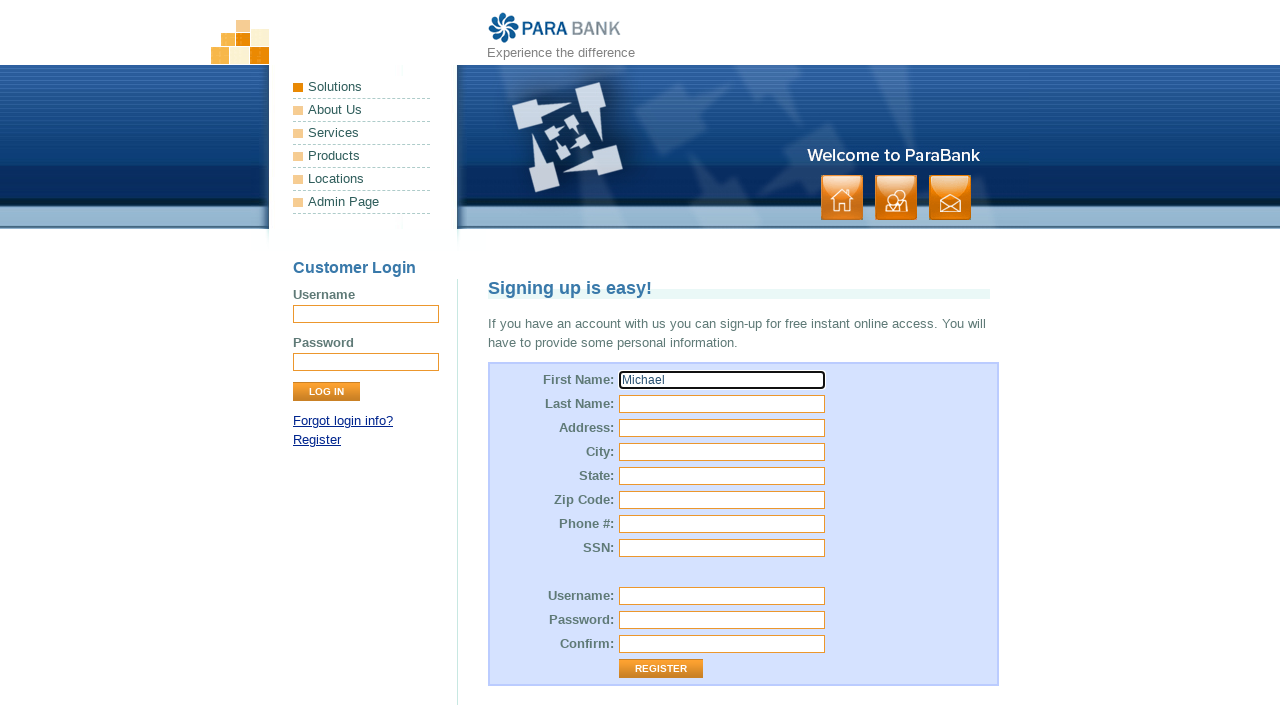

Filled last name field with 'Thompson' on #customer\.lastName
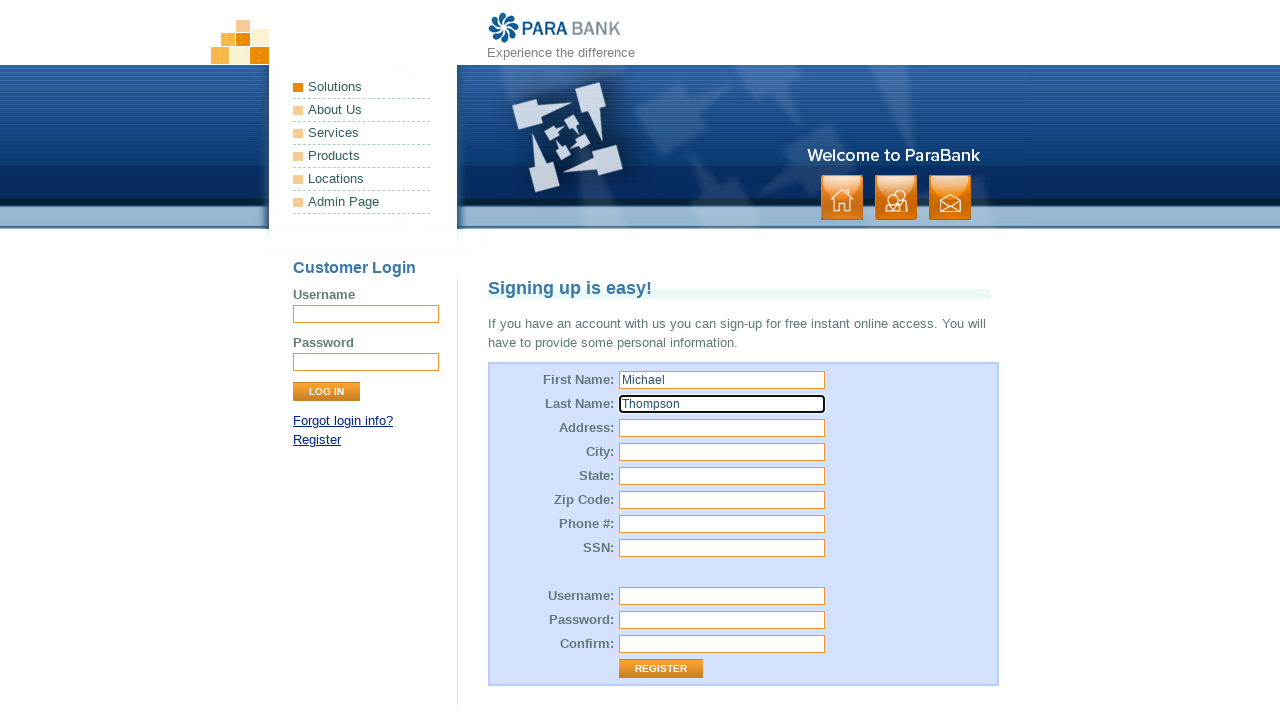

Filled street address field with '5678 Oak Avenue' on #customer\.address\.street
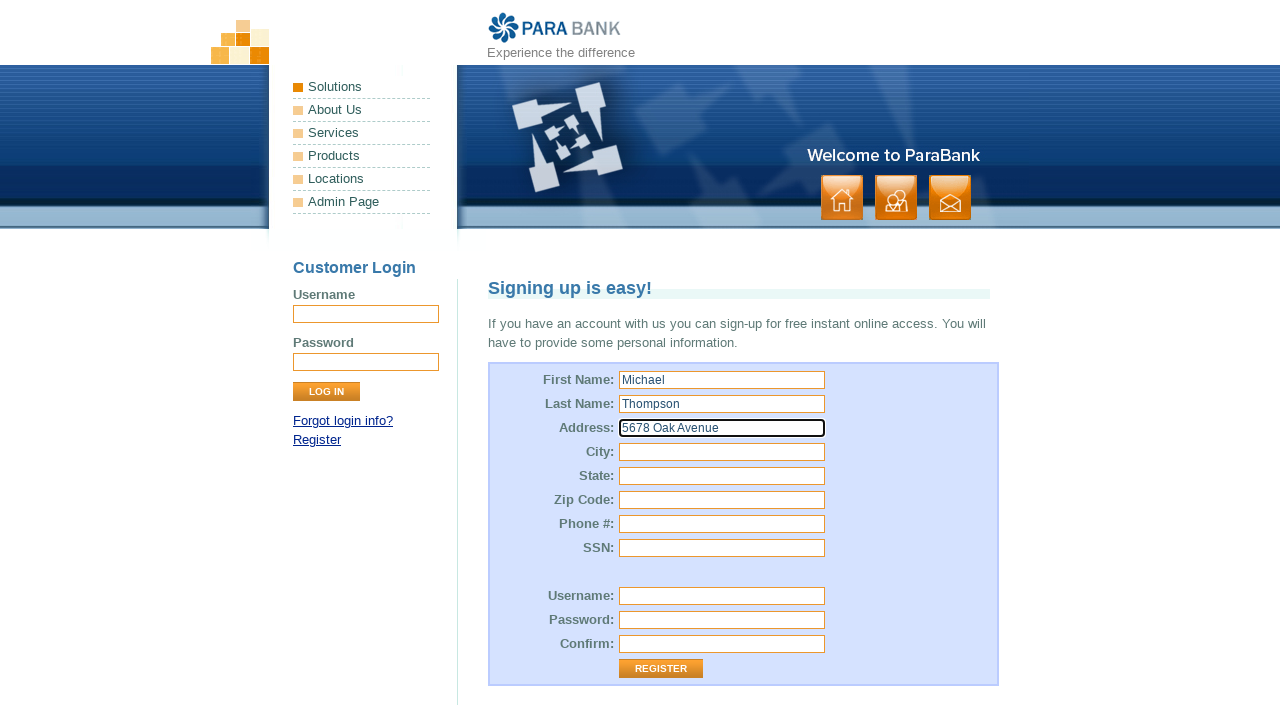

Filled city field with 'Arlington' on #customer\.address\.city
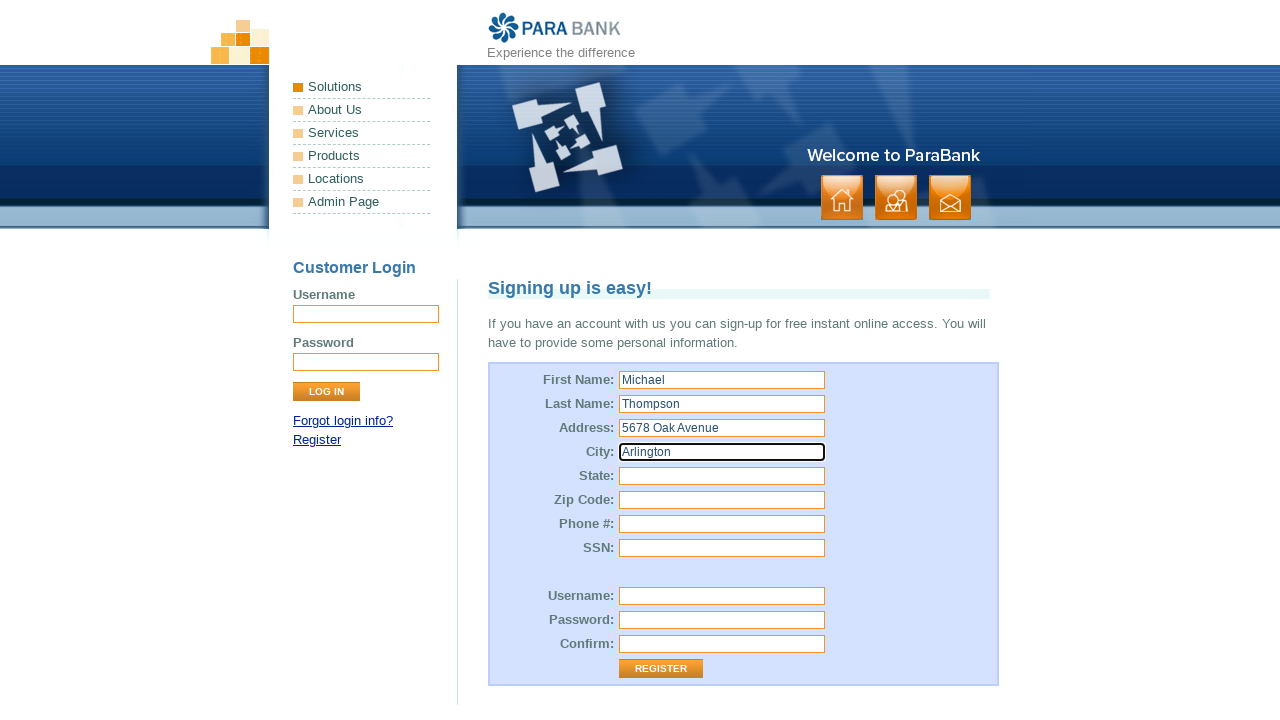

Filled state field with 'Texas' on #customer\.address\.state
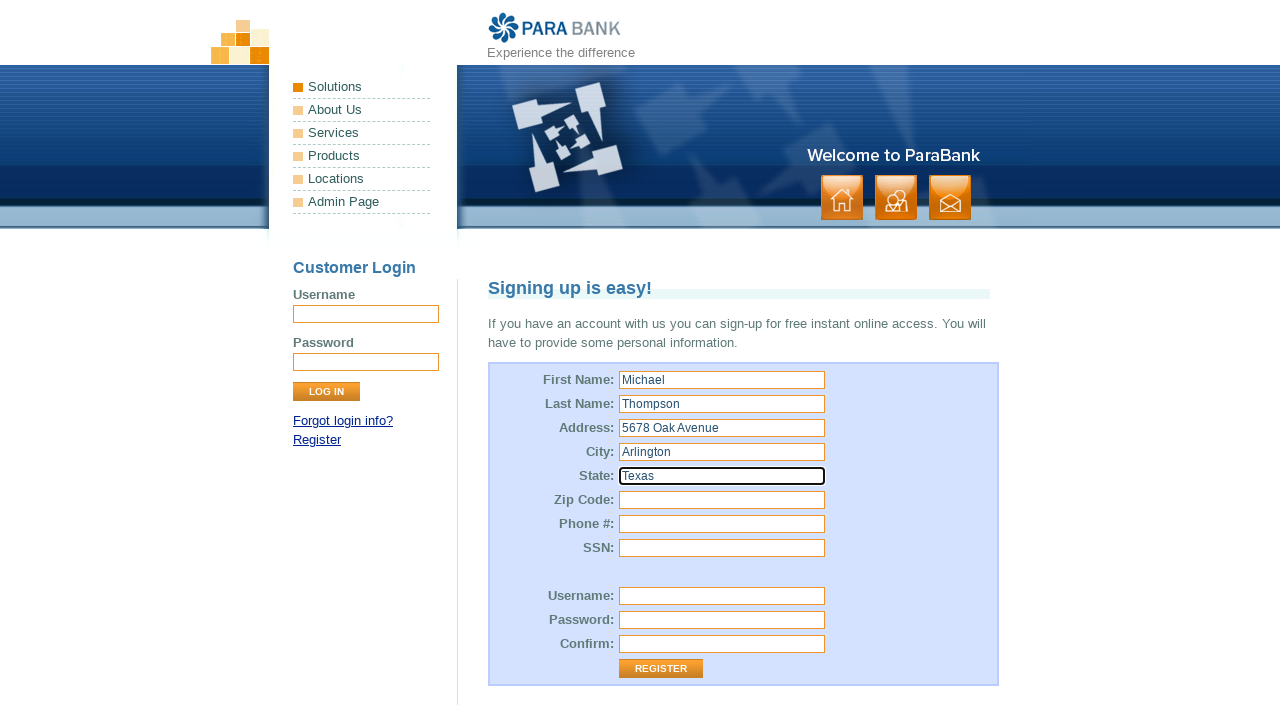

Filled zip code field with '76010' on #customer\.address\.zipCode
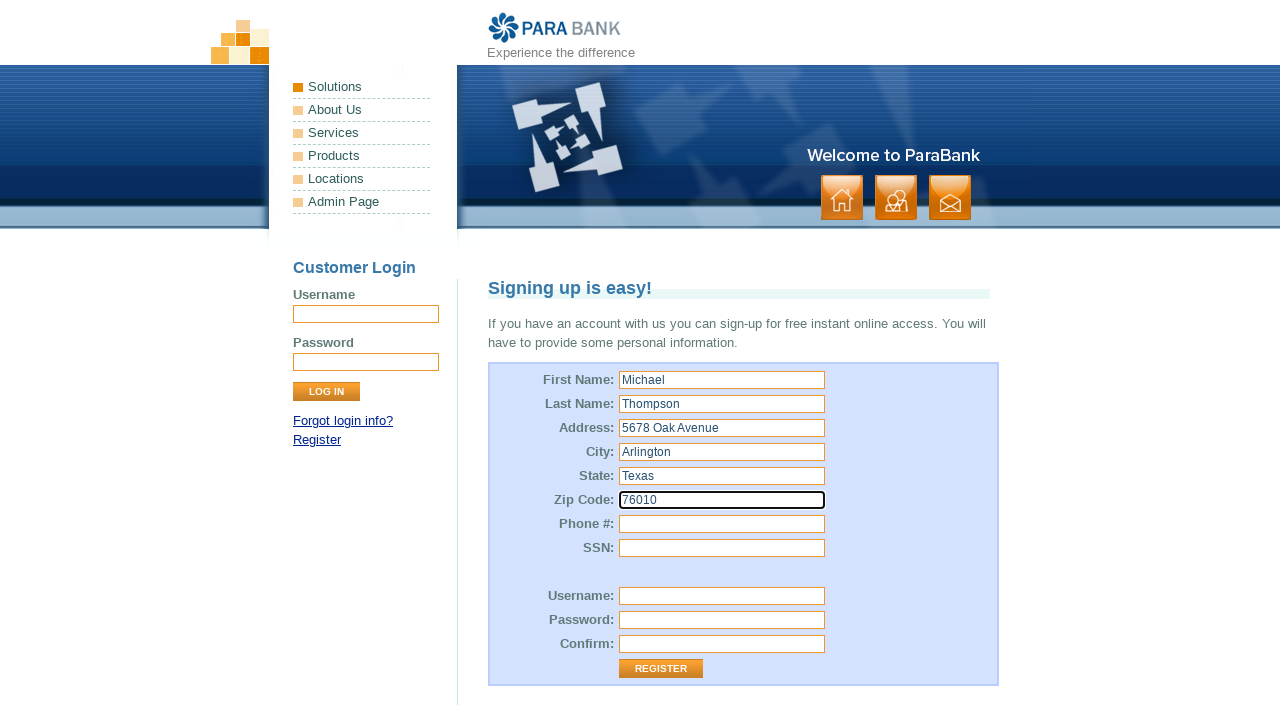

Filled phone number field with '8175551234' on #customer\.phoneNumber
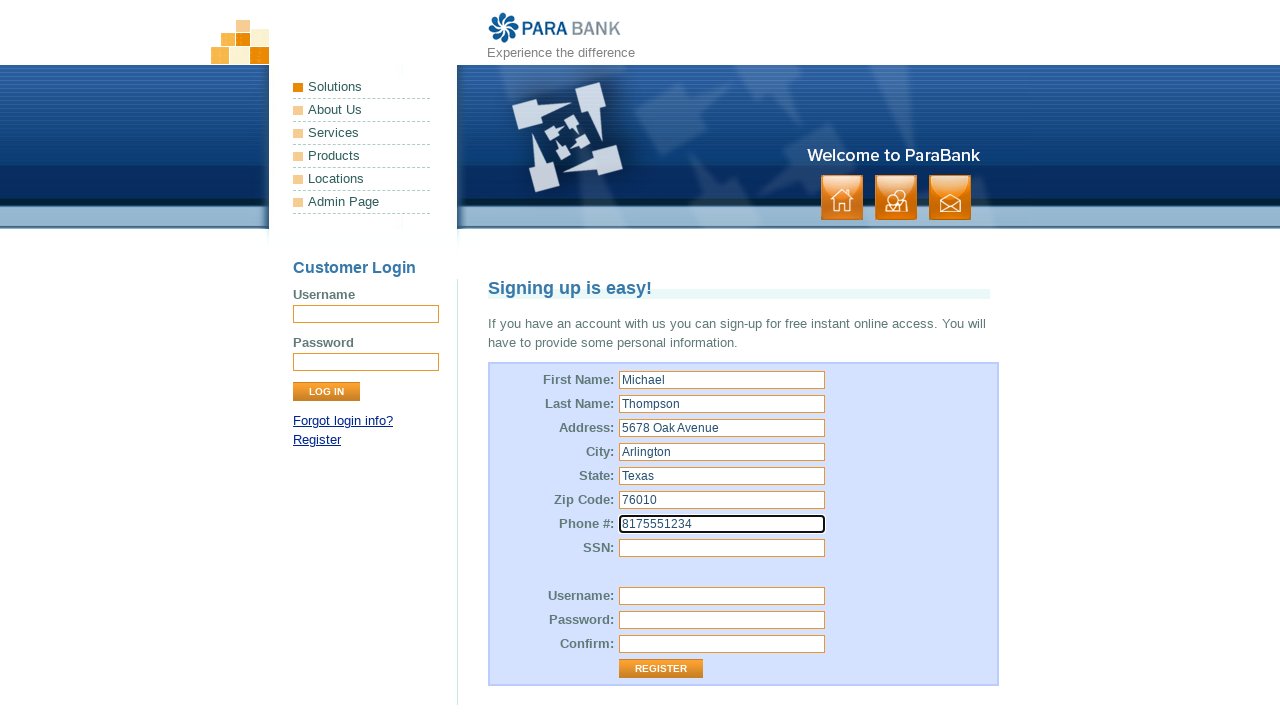

Filled SSN field with '987654321' on #customer\.ssn
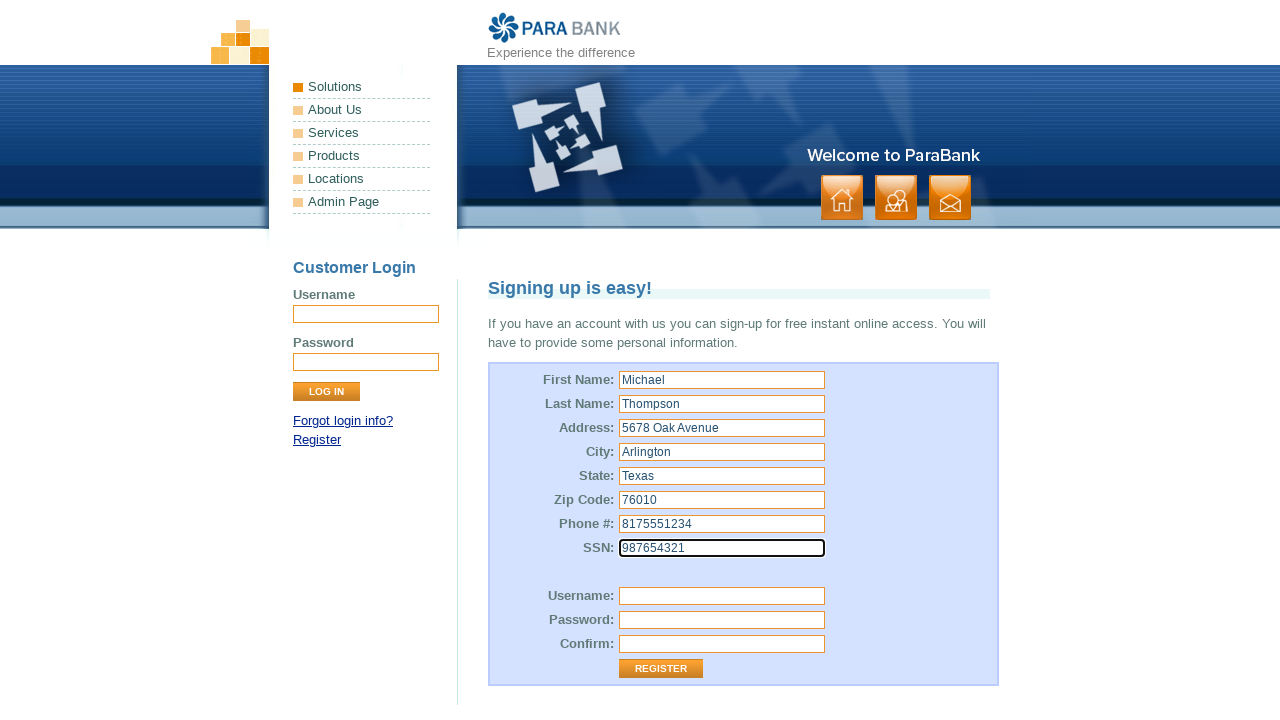

Filled username field with 'mthompson2024' on #customer\.username
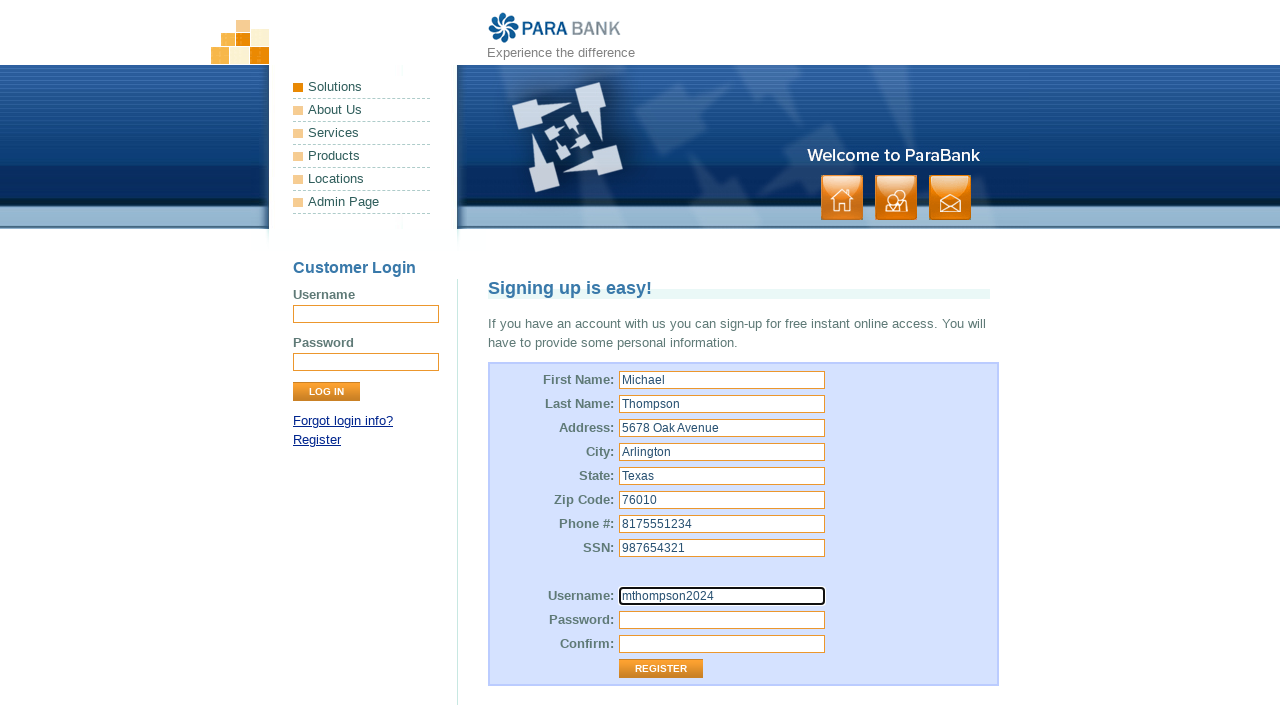

Filled password field with 'SecureP@ss789!' on #customer\.password
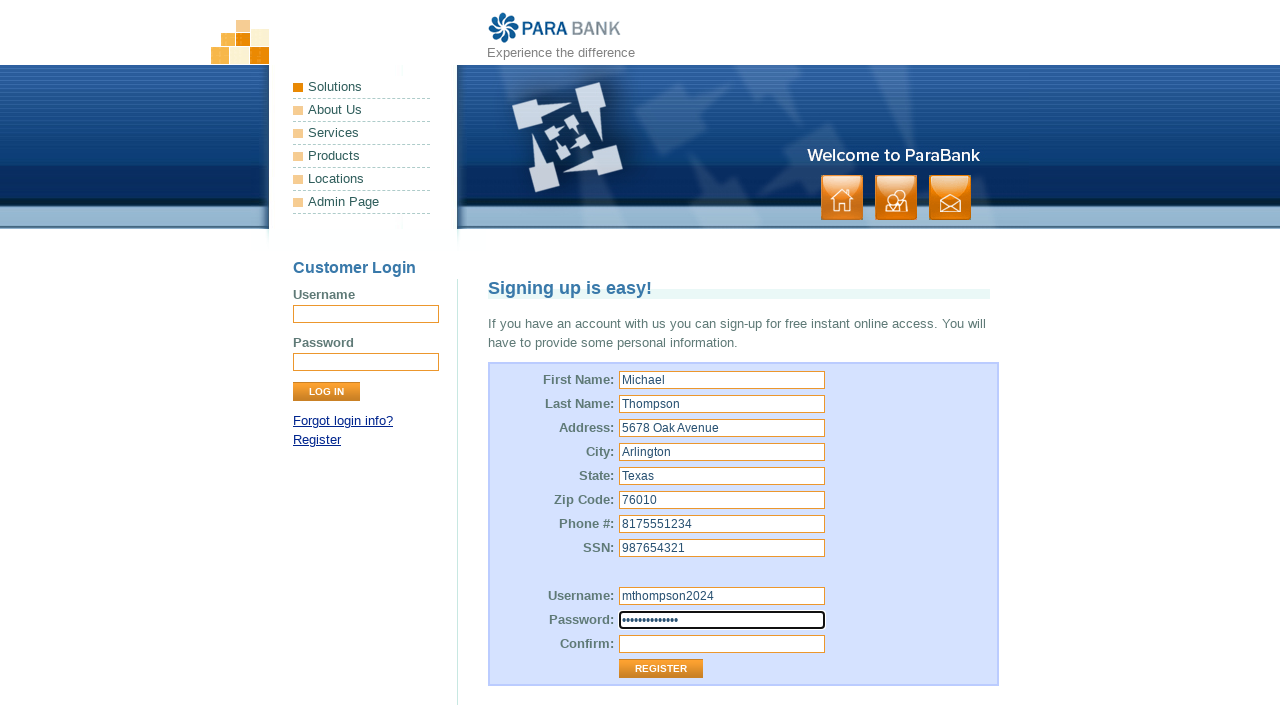

Filled confirm password field with 'SecureP@ss789!' on #repeatedPassword
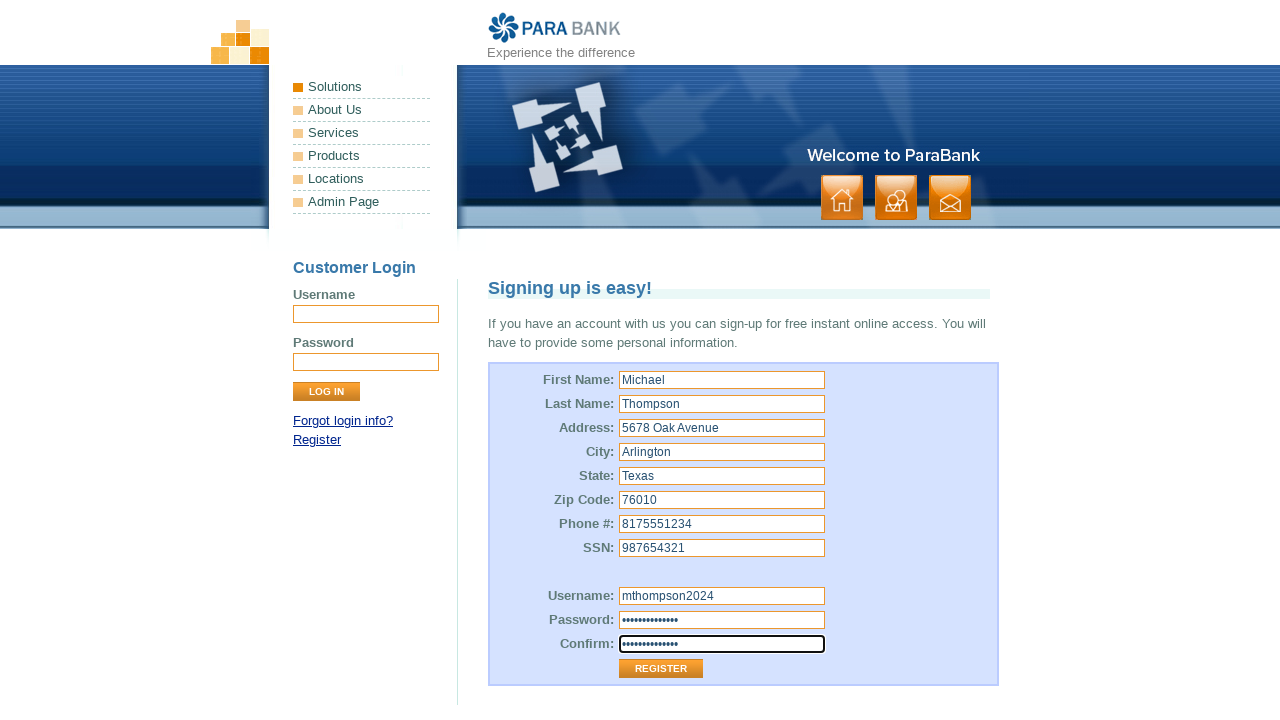

Clicked register button to submit the form at (896, 198) on .button
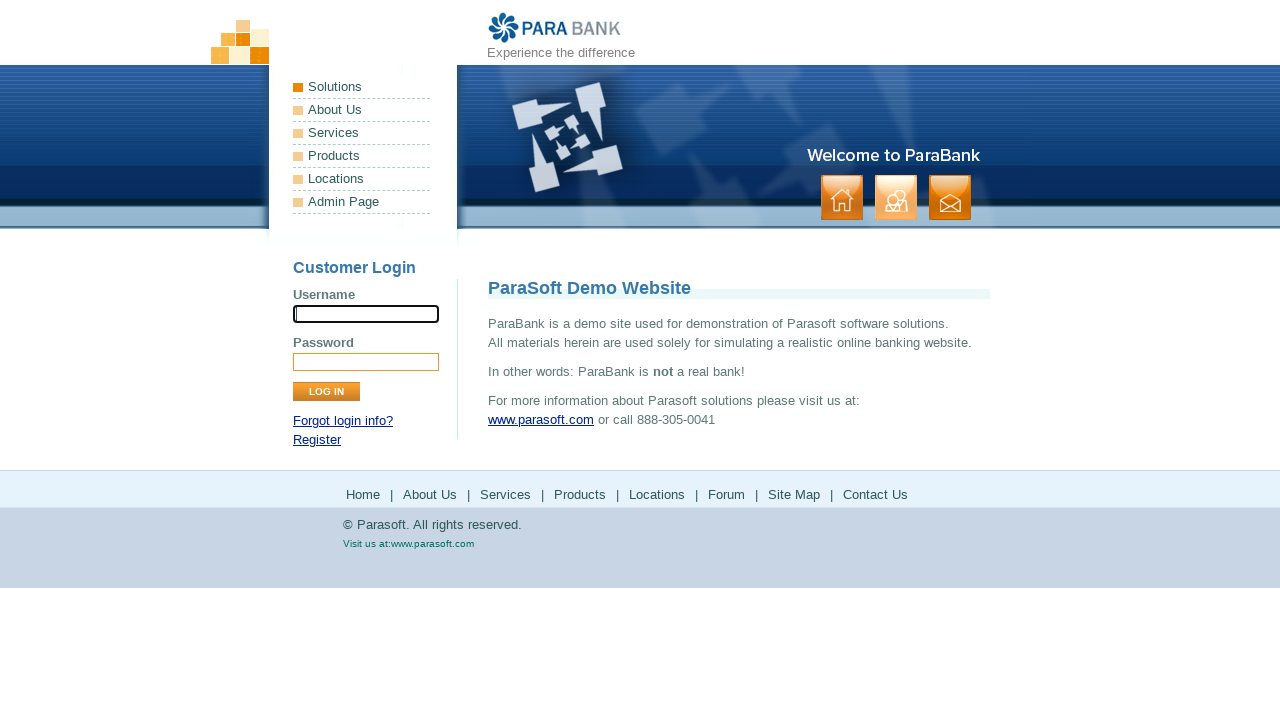

Waited 3 seconds for registration to complete
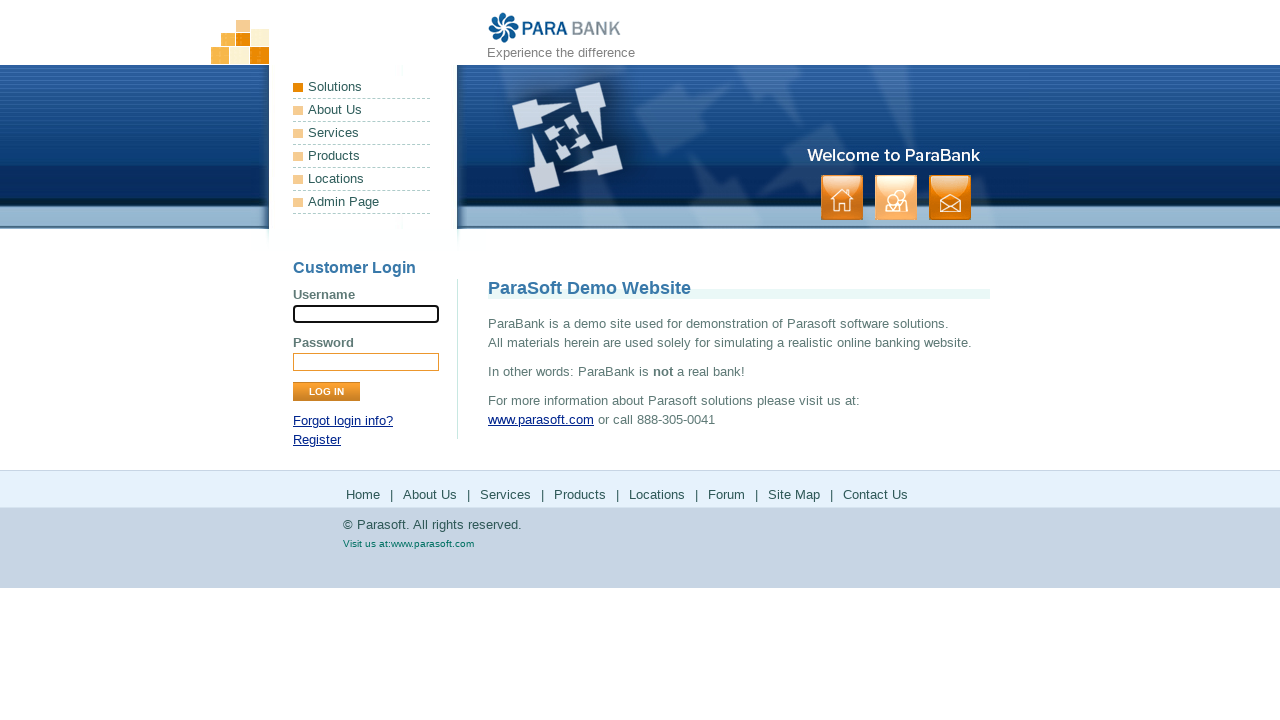

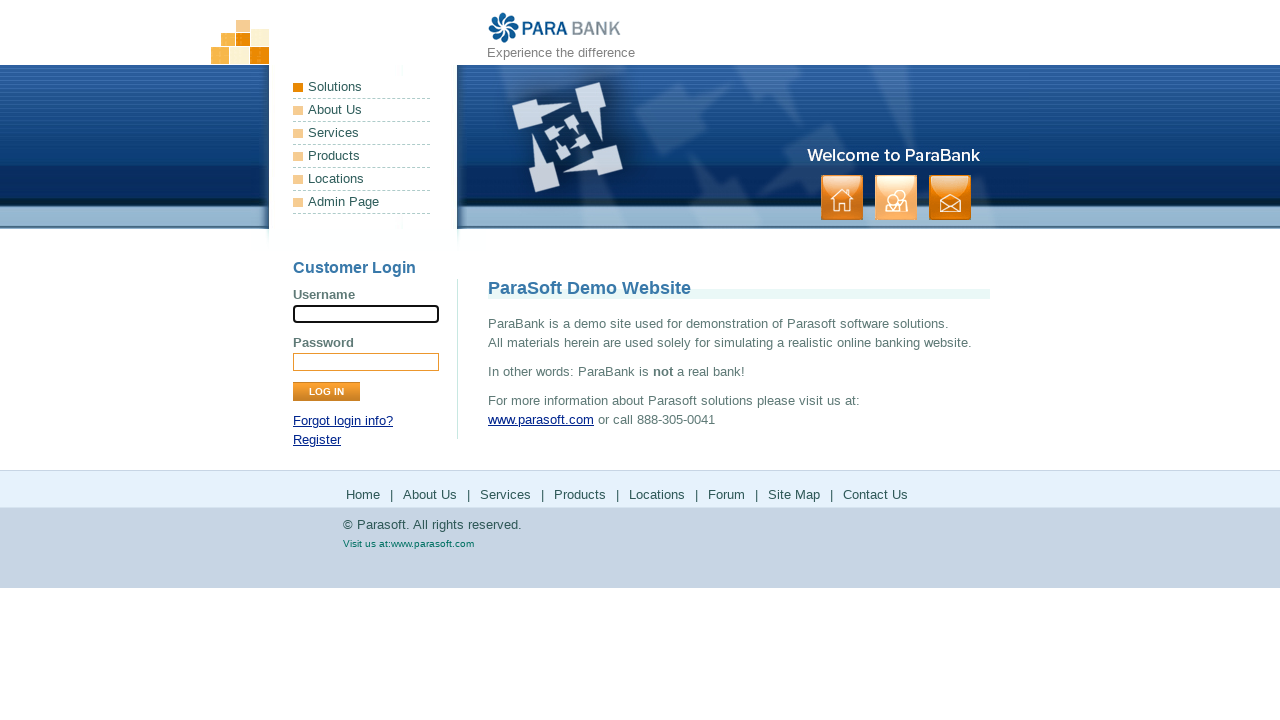